Tests editing a todo item by double-clicking, filling new text, and pressing Enter

Starting URL: https://demo.playwright.dev/todomvc

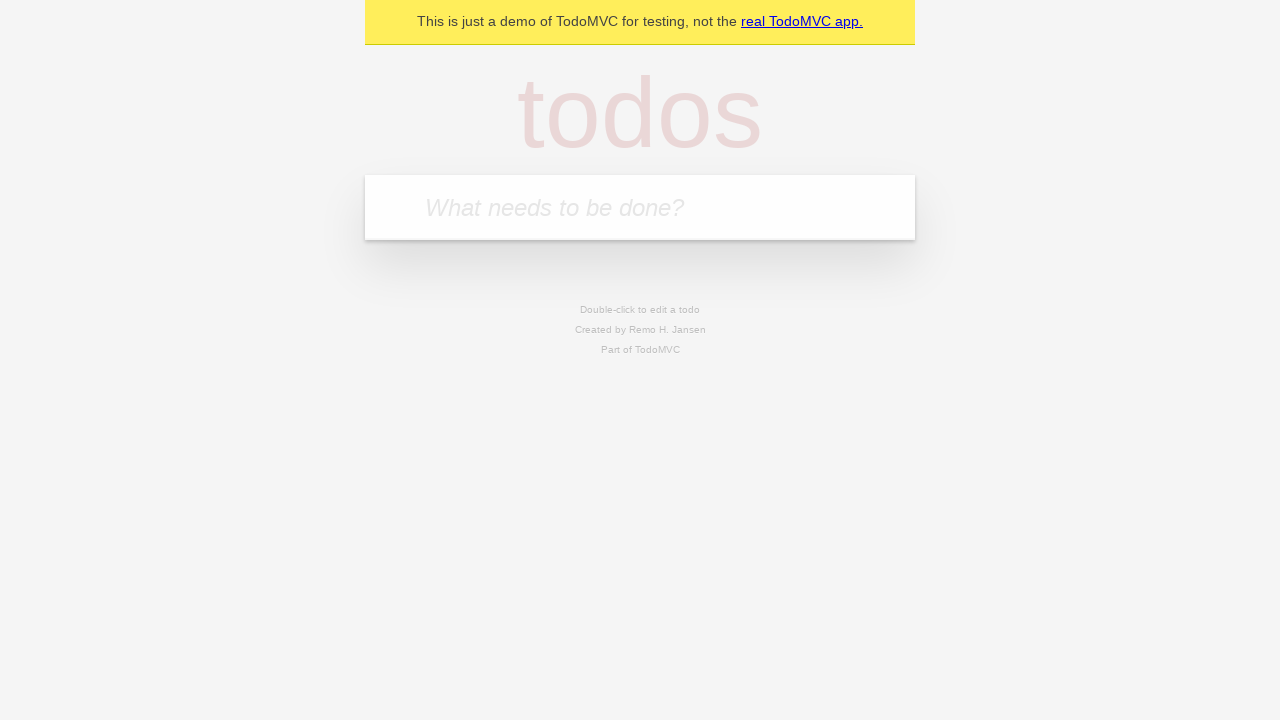

Filled todo input with 'buy some cheese' on internal:attr=[placeholder="What needs to be done?"i]
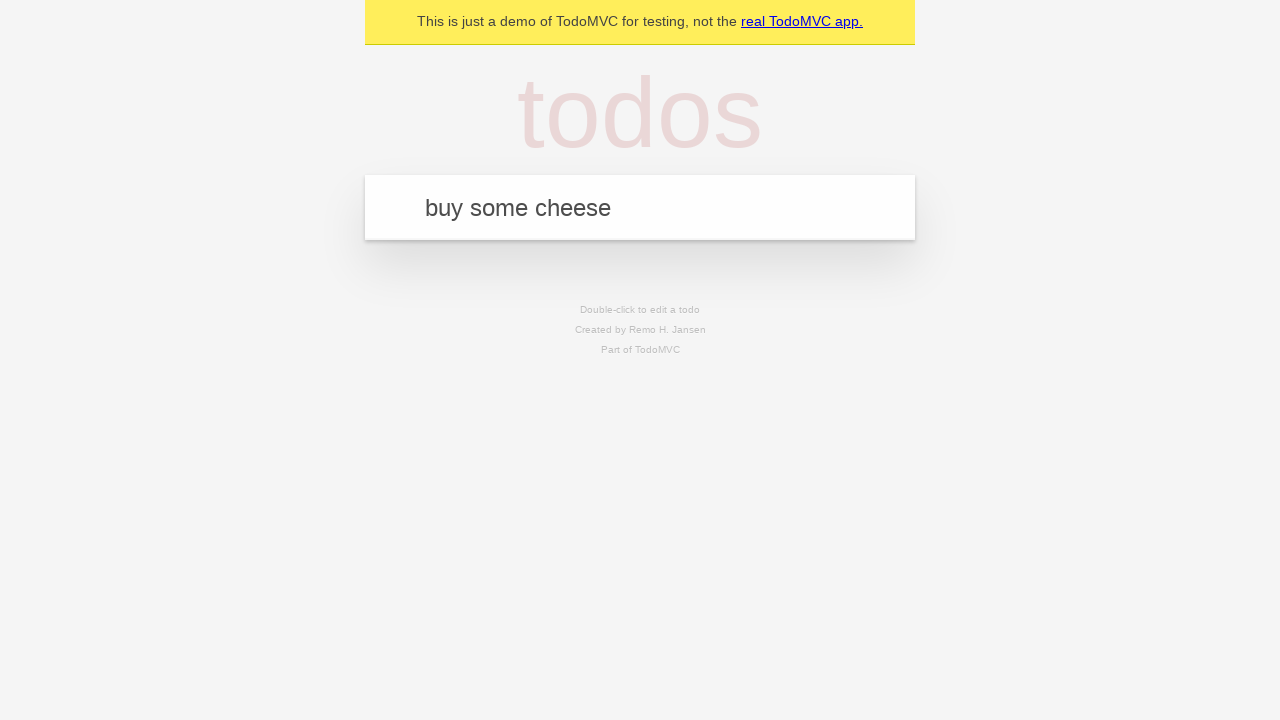

Pressed Enter to create first todo on internal:attr=[placeholder="What needs to be done?"i]
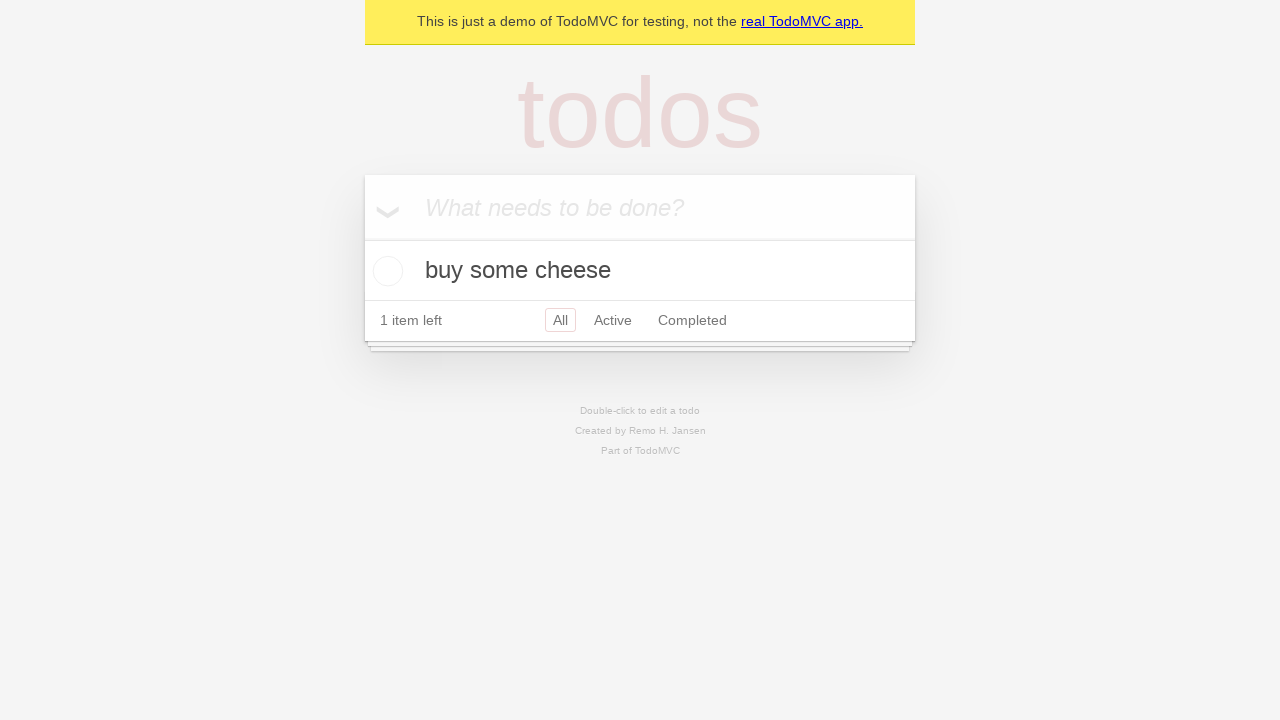

Filled todo input with 'feed the cat' on internal:attr=[placeholder="What needs to be done?"i]
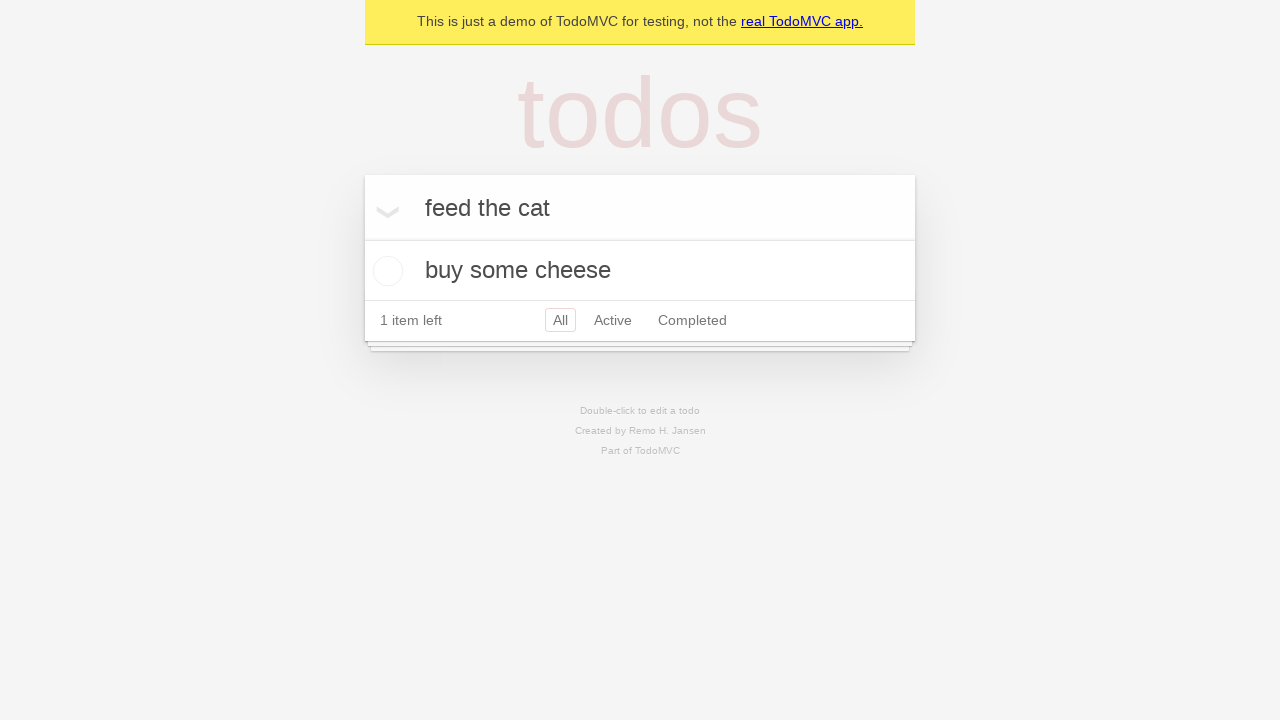

Pressed Enter to create second todo on internal:attr=[placeholder="What needs to be done?"i]
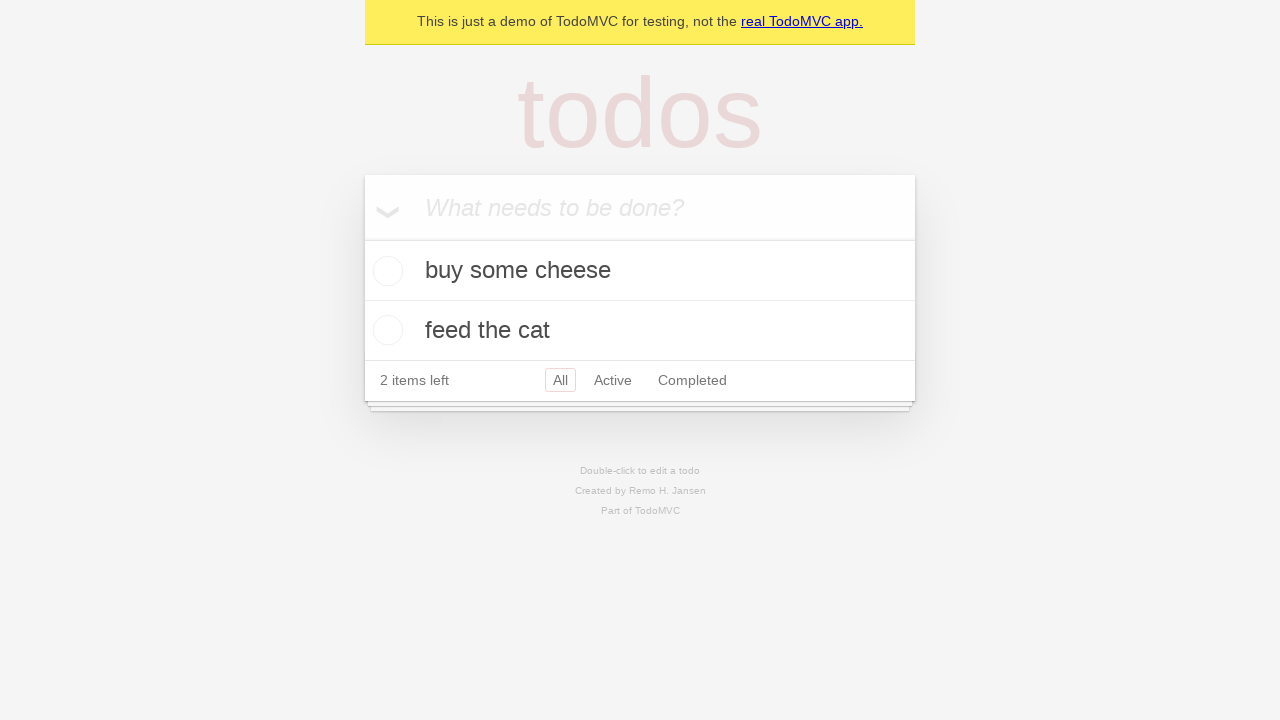

Filled todo input with 'book a doctors appointment' on internal:attr=[placeholder="What needs to be done?"i]
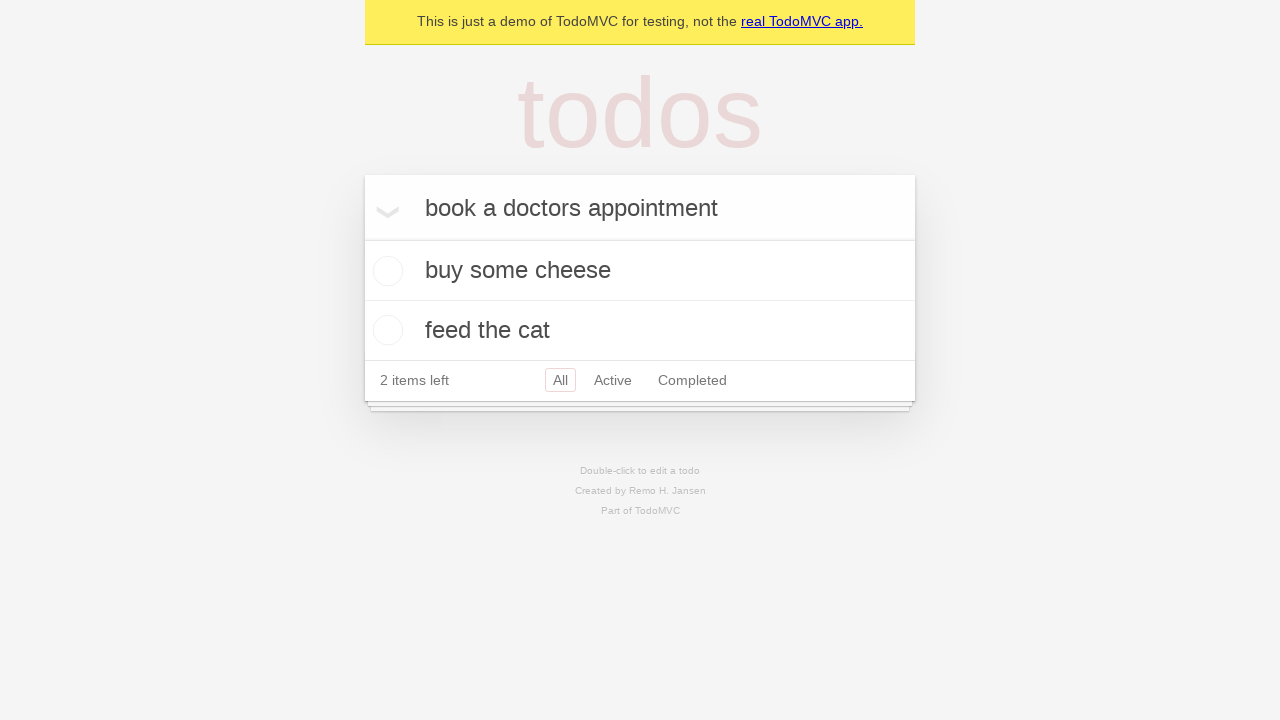

Pressed Enter to create third todo on internal:attr=[placeholder="What needs to be done?"i]
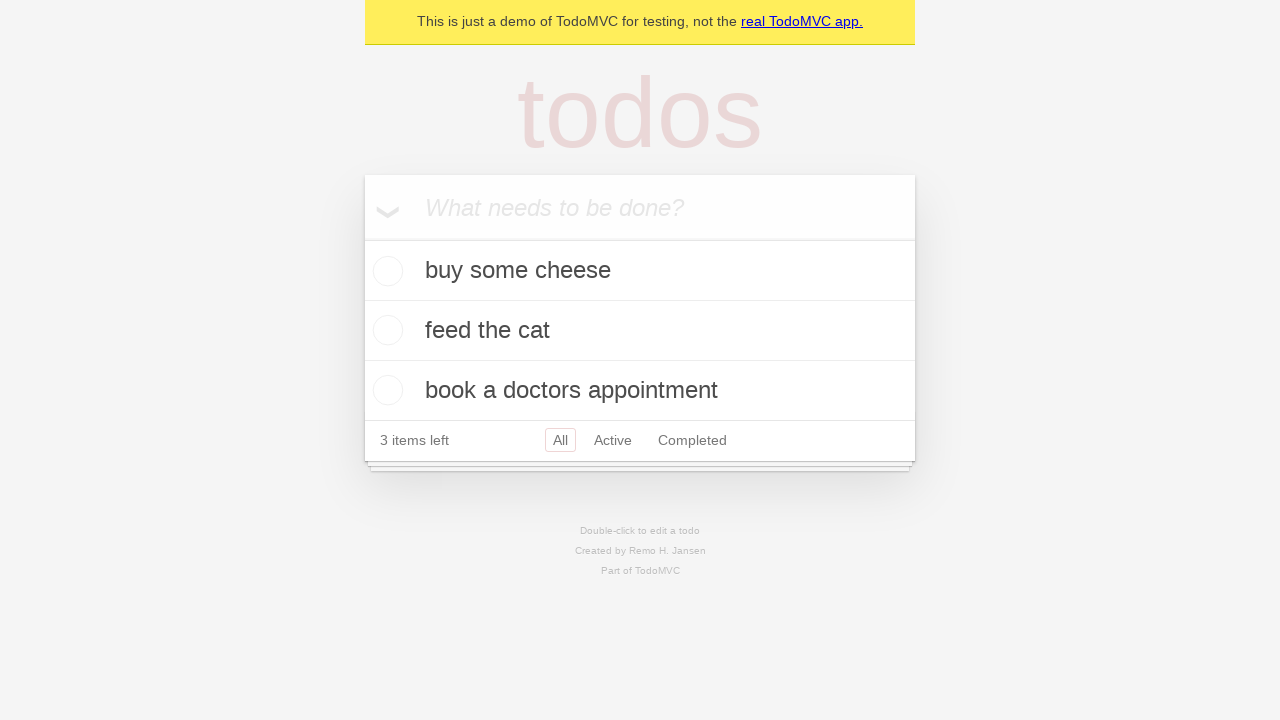

Waited for all 3 todos to be created
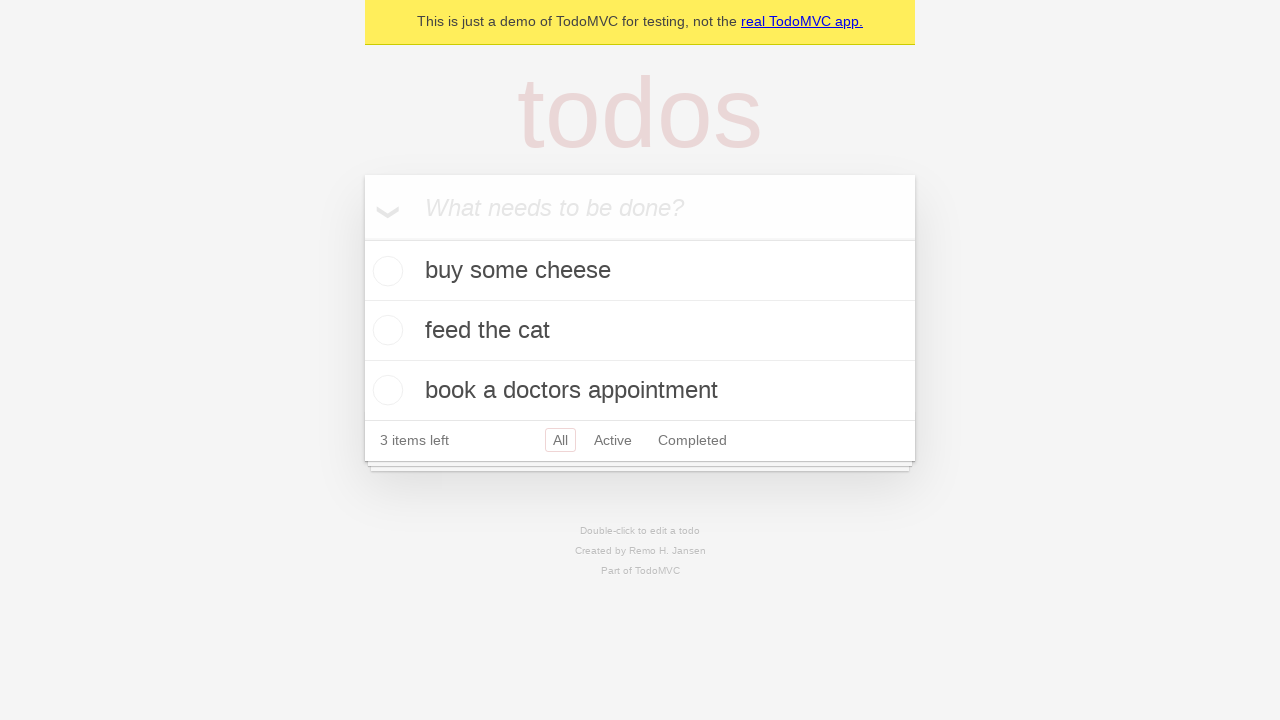

Double-clicked second todo to enter edit mode at (640, 331) on internal:testid=[data-testid="todo-item"s] >> nth=1
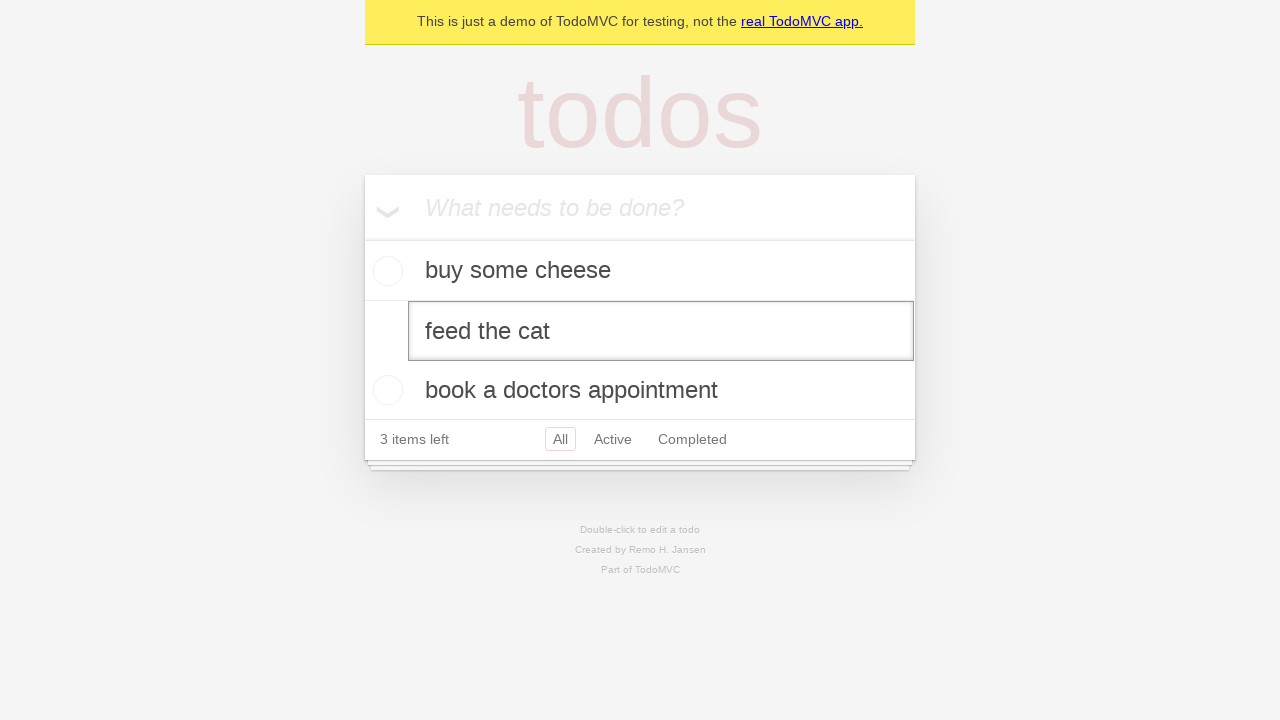

Filled edit textbox with 'buy some sausages' on internal:testid=[data-testid="todo-item"s] >> nth=1 >> internal:role=textbox[nam
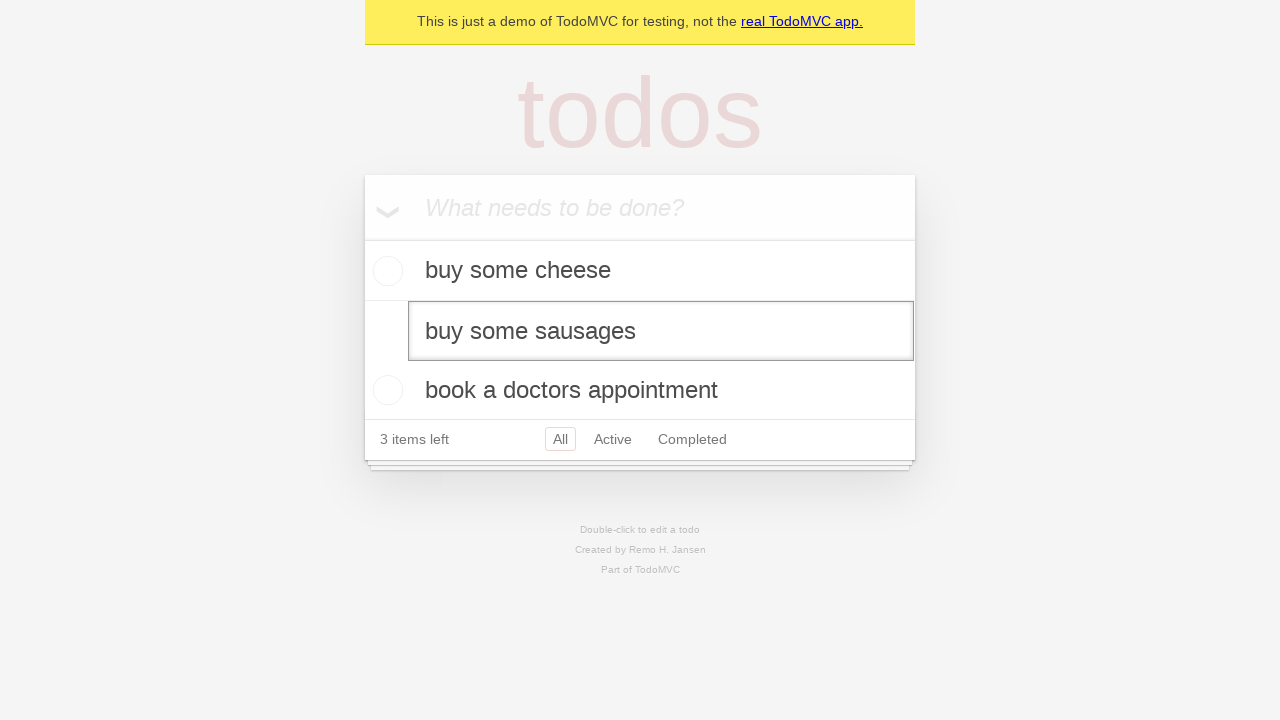

Pressed Enter to save the edited todo on internal:testid=[data-testid="todo-item"s] >> nth=1 >> internal:role=textbox[nam
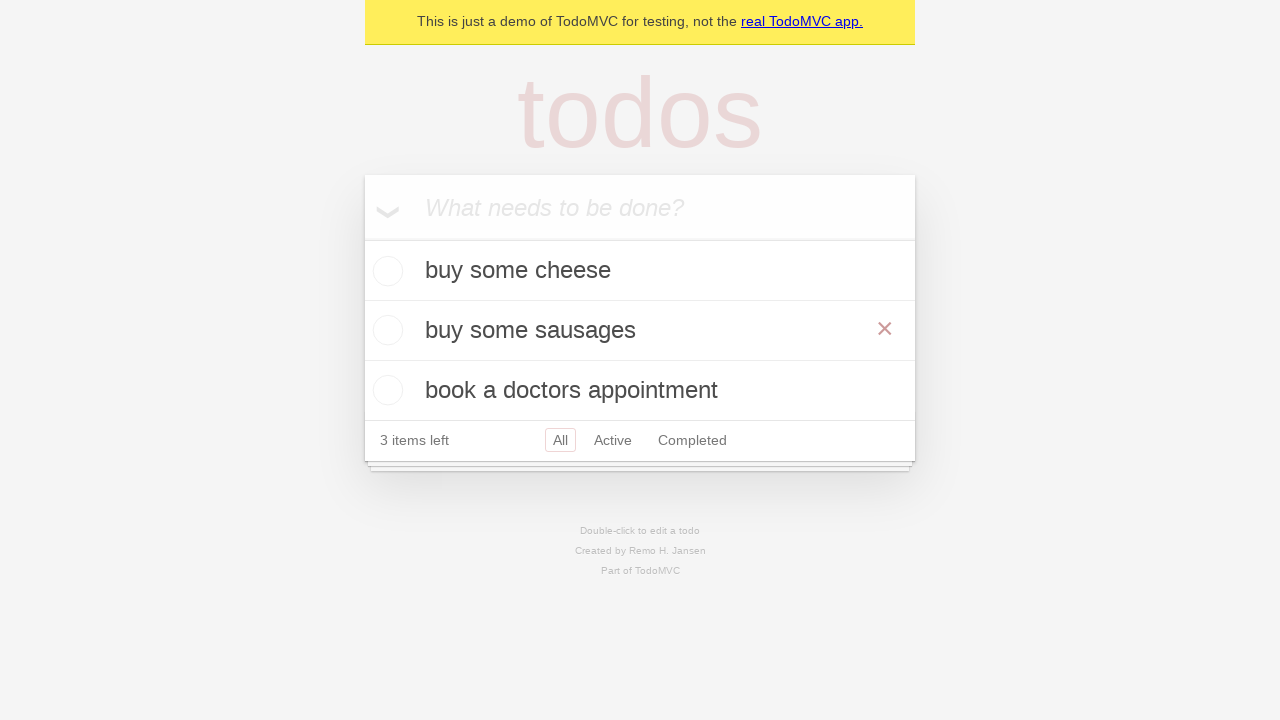

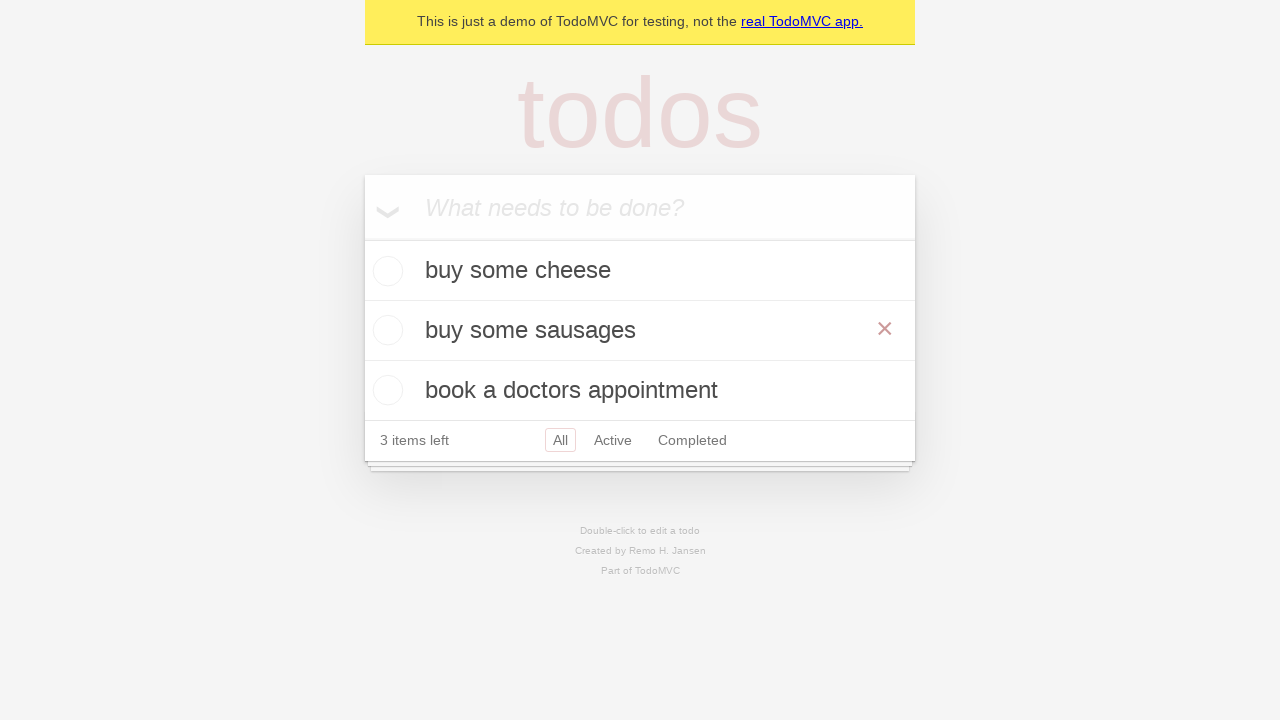